Tests browser window resizing by maximizing the window and then resizing it to specific dimensions

Starting URL: https://www.youtube.com/

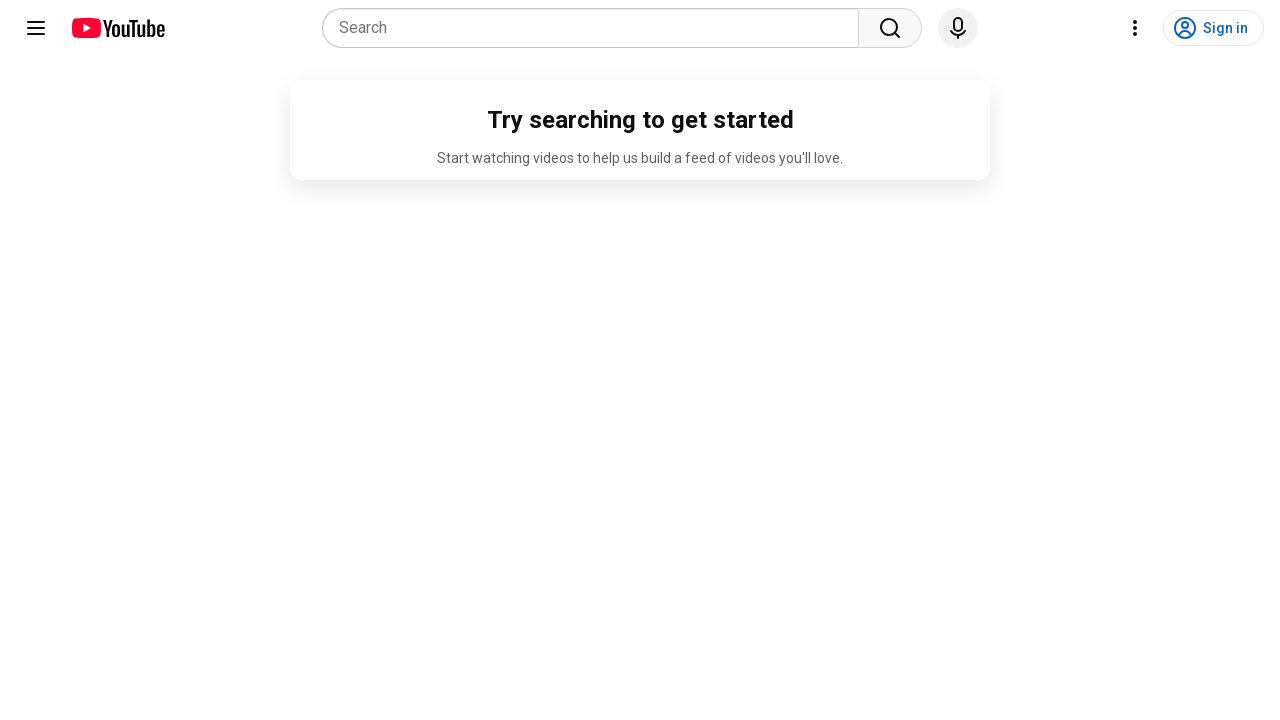

Maximized browser window to screen dimensions
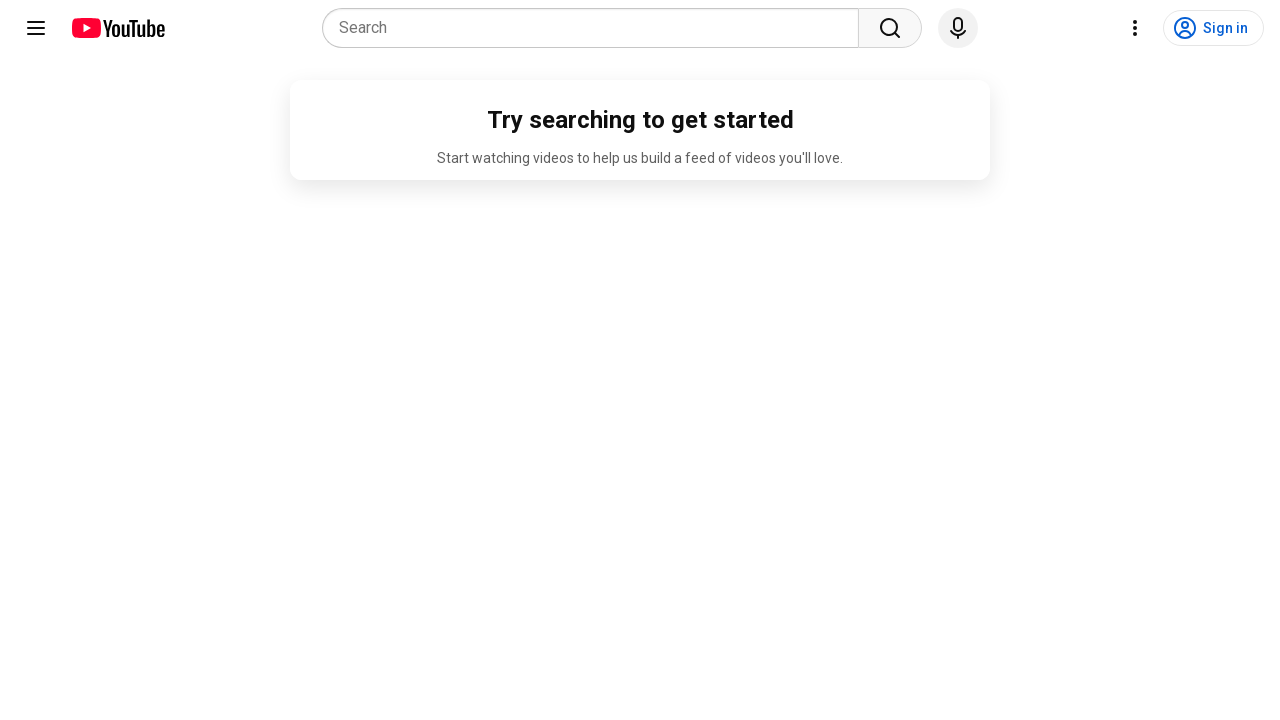

Waited 2 seconds for window to settle
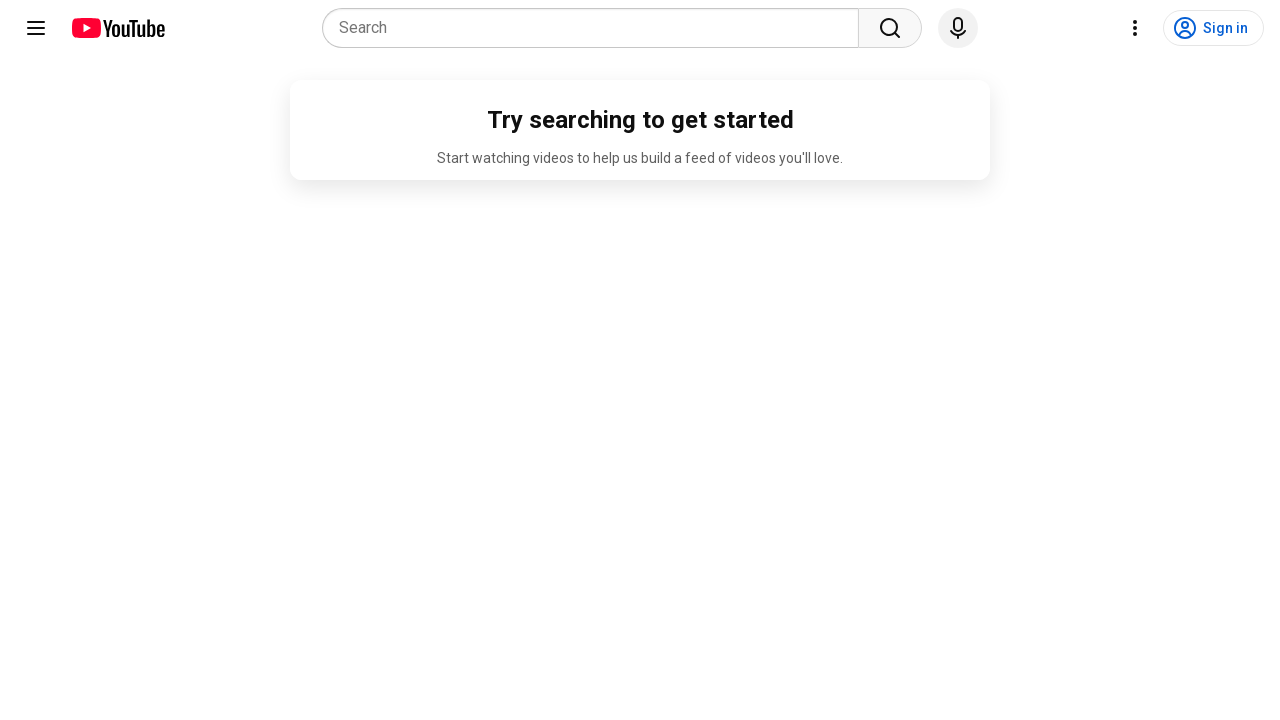

Resized browser window to 516x600 pixels
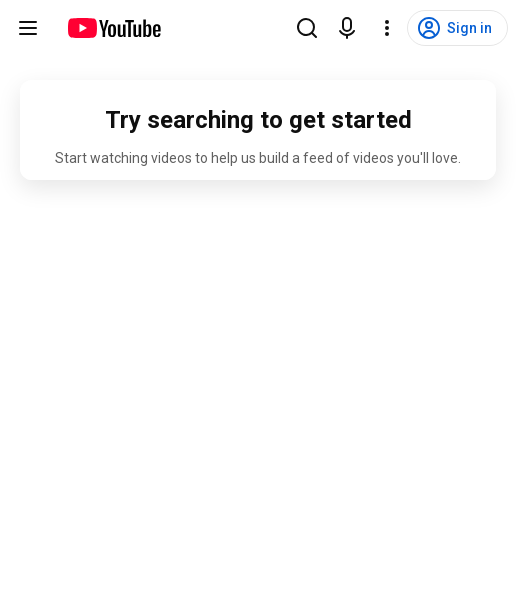

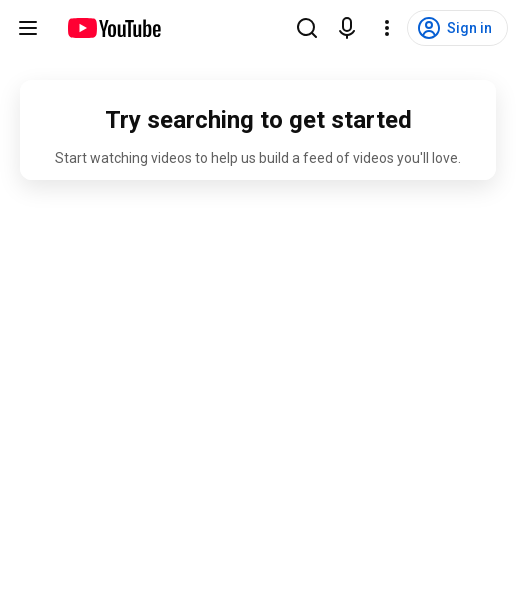